Tests the search functionality on Selenium documentation site by searching for a term that returns no results

Starting URL: https://www.selenium.dev/documentation/

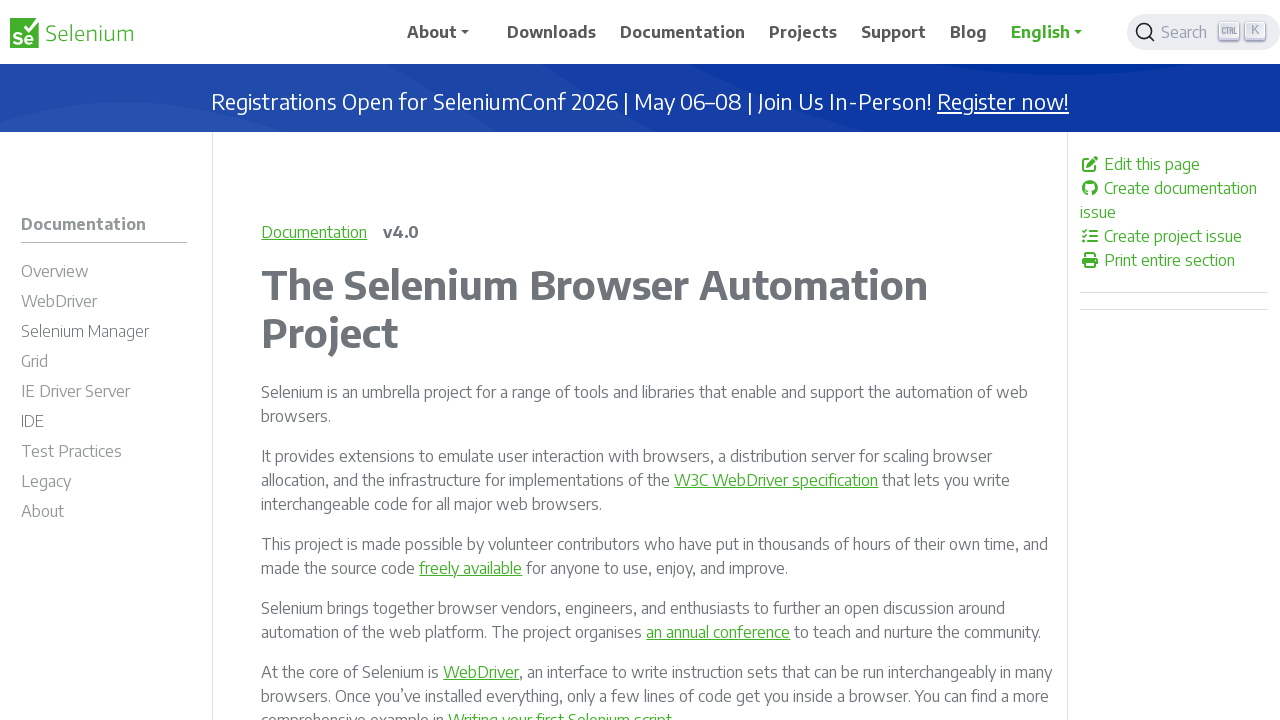

Clicked search button to open search interface at (1187, 32) on .DocSearch-Button-Placeholder
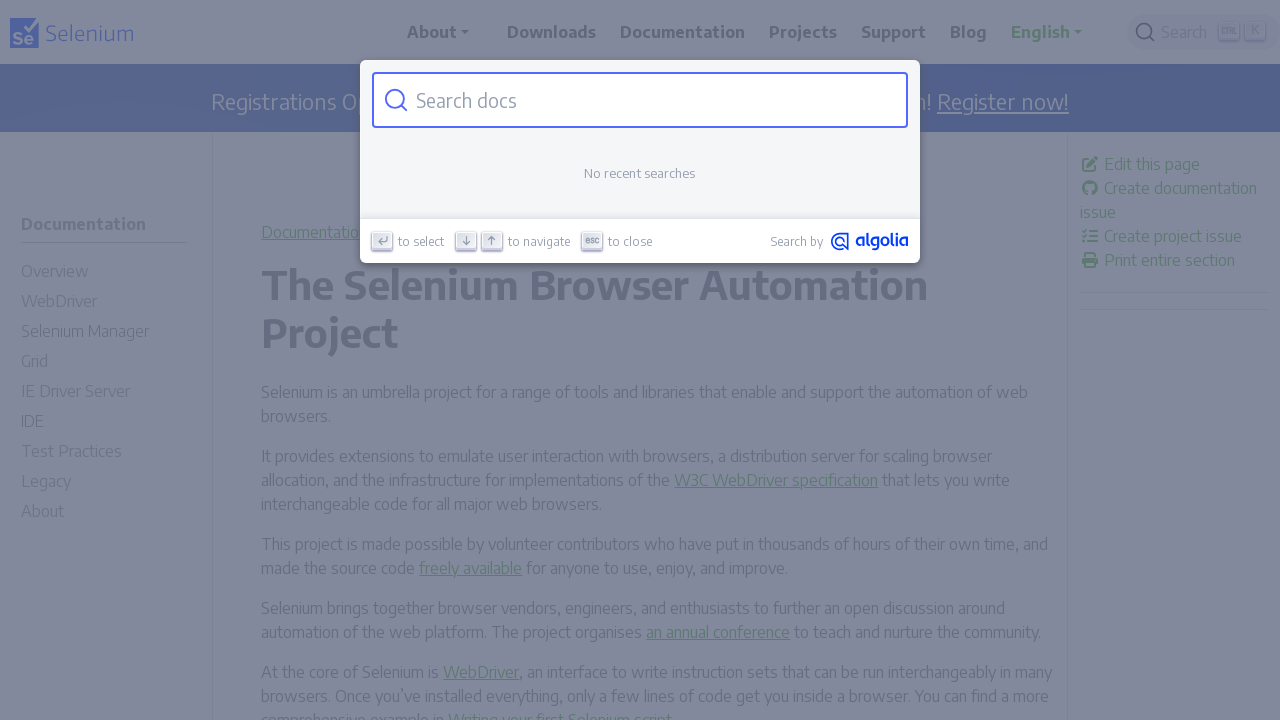

Filled search field with 'playwright' on #docsearch-input
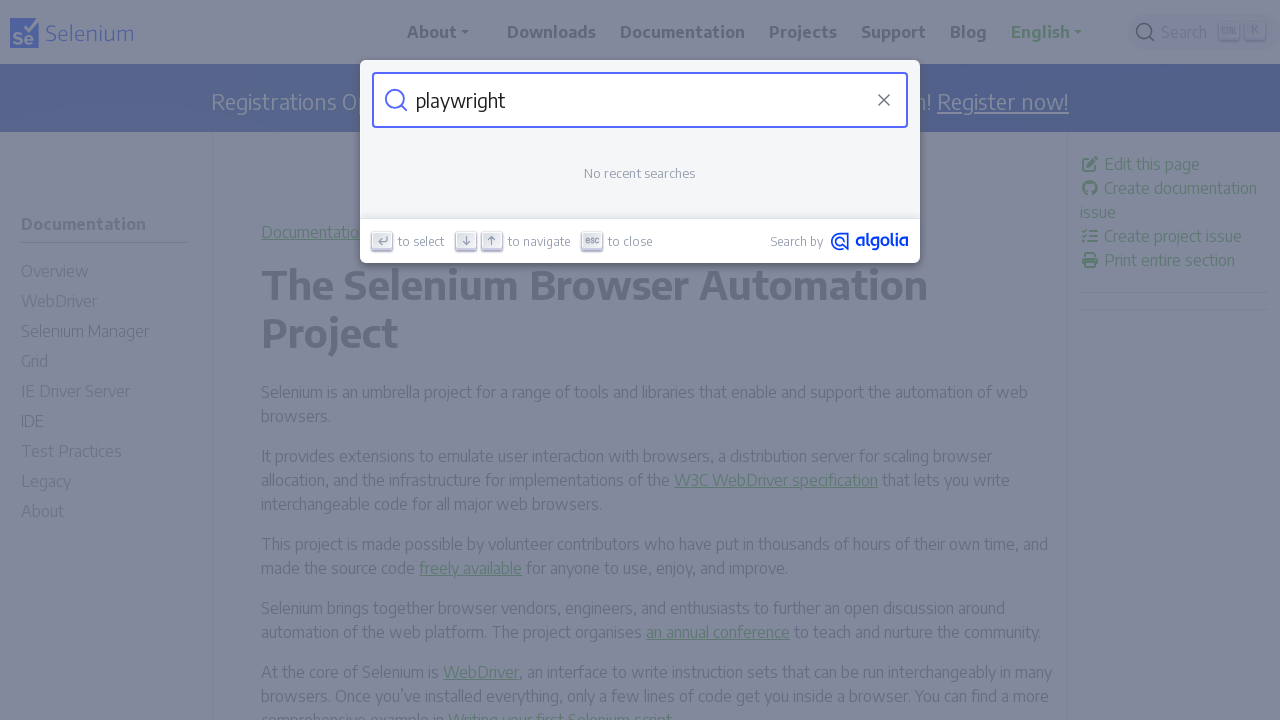

Verified no results message appeared for search term 'playwright'
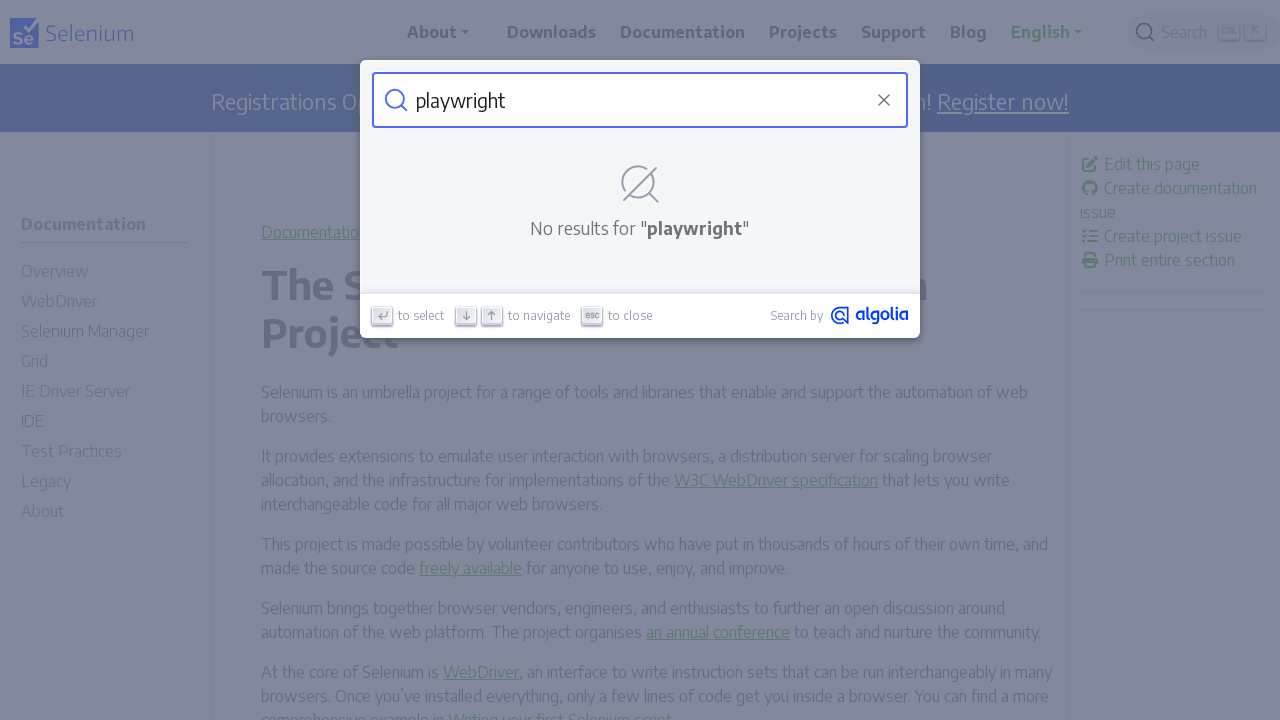

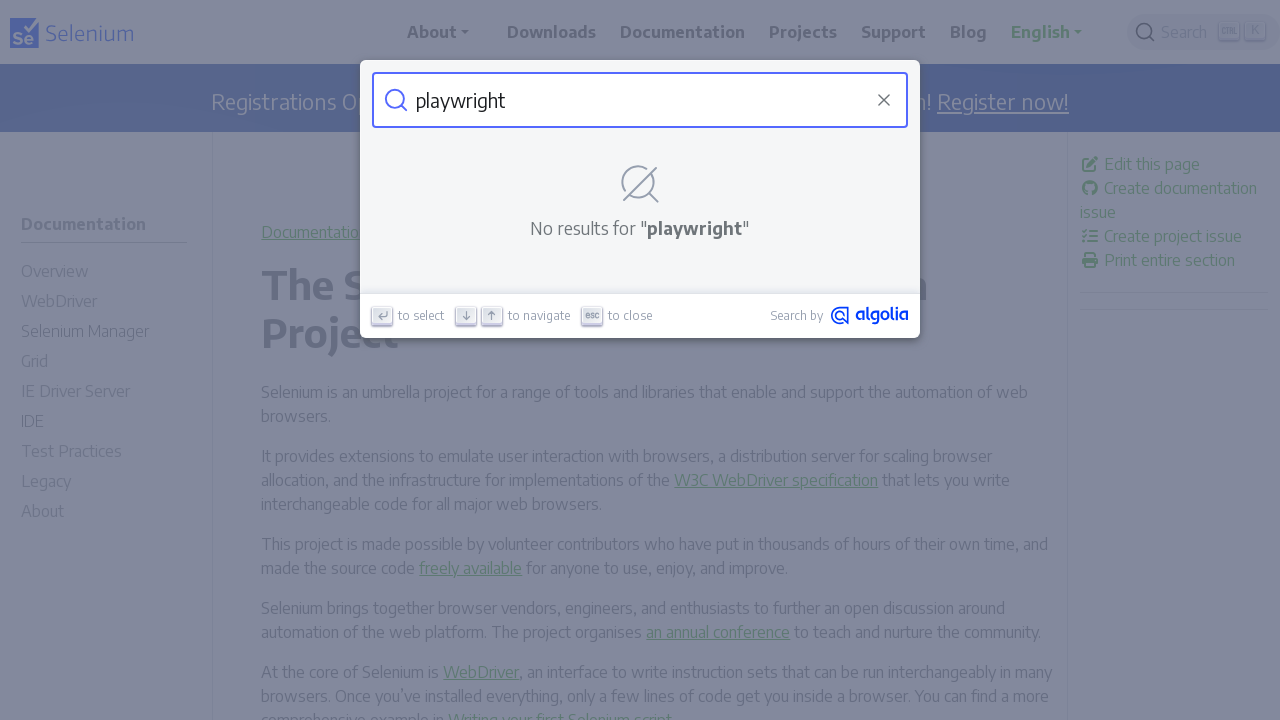